Tests JavaScript prompt dialog by clicking button, entering text, and accepting the prompt

Starting URL: http://the-internet.herokuapp.com/javascript_alerts

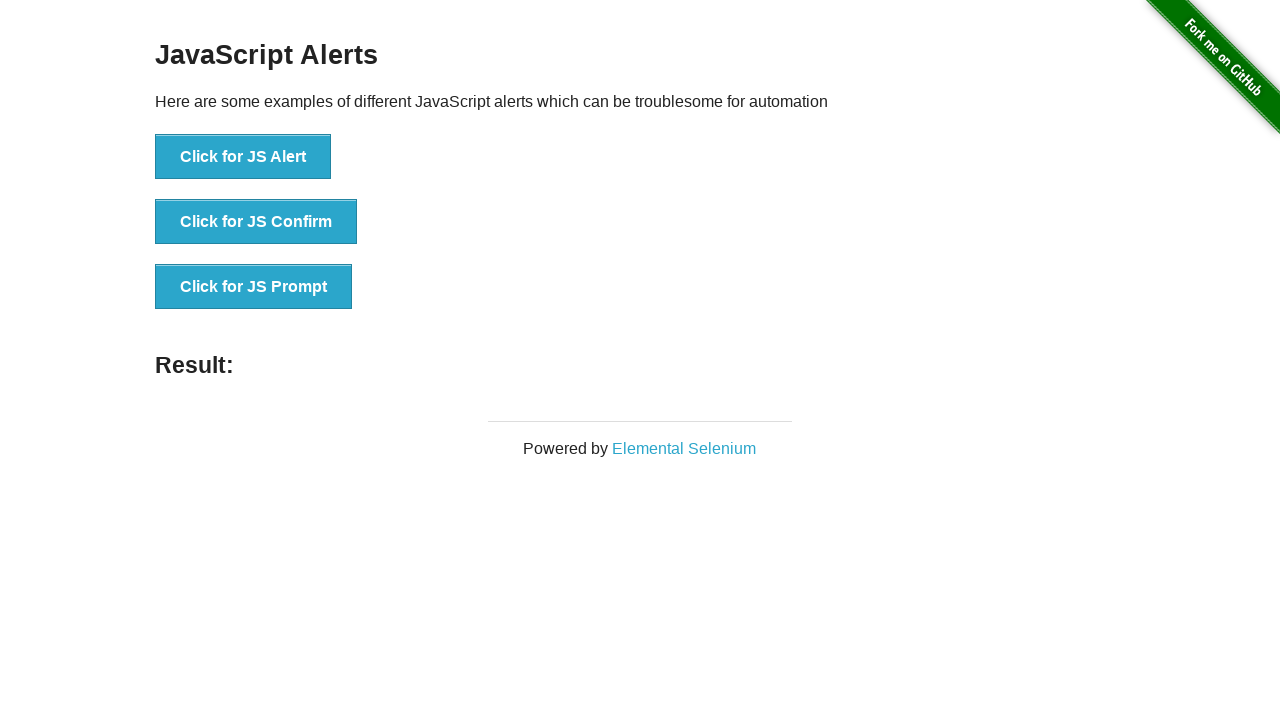

Registered dialog handler to accept prompt with text 'Merhaba TestNG'
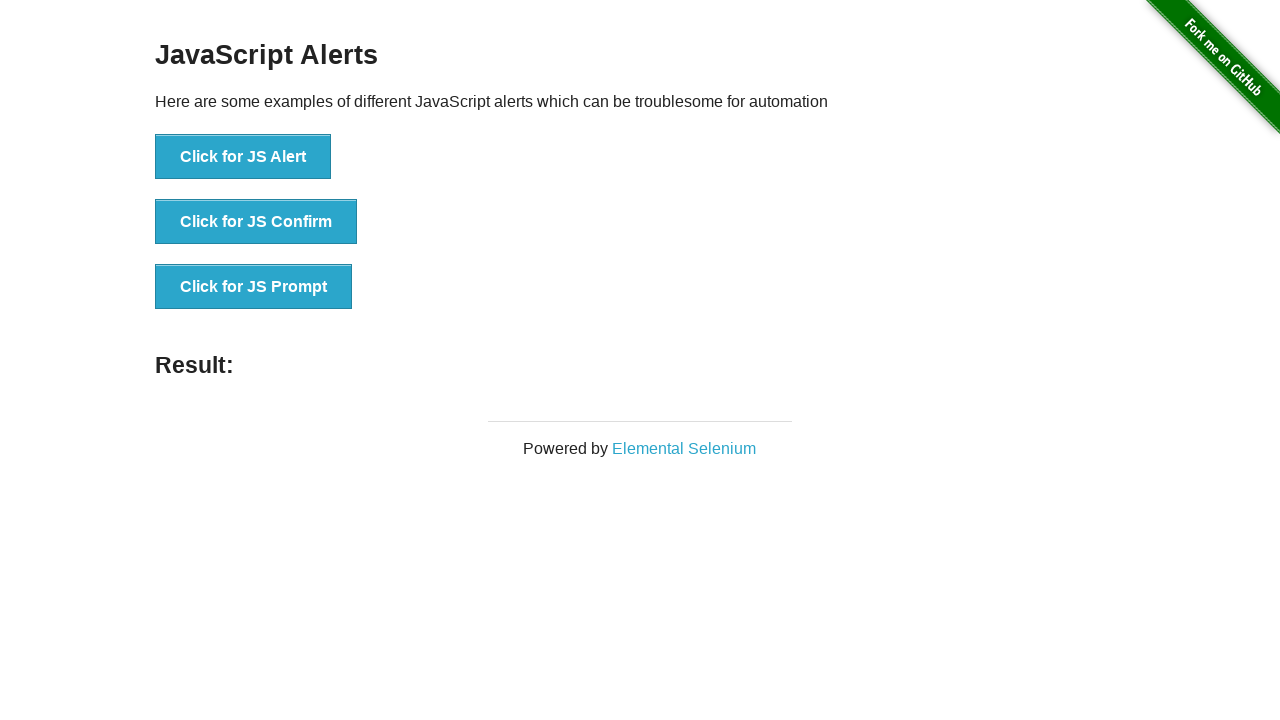

Clicked button to trigger JavaScript prompt dialog at (254, 287) on button[onclick='jsPrompt()']
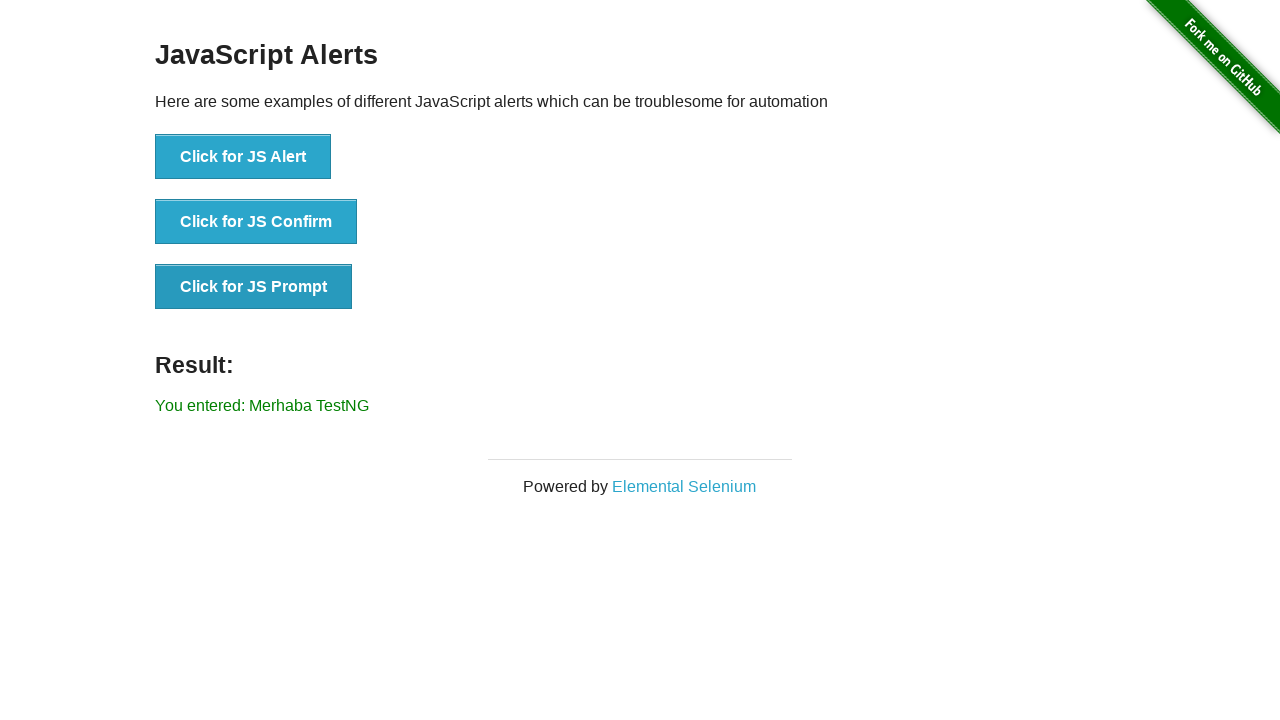

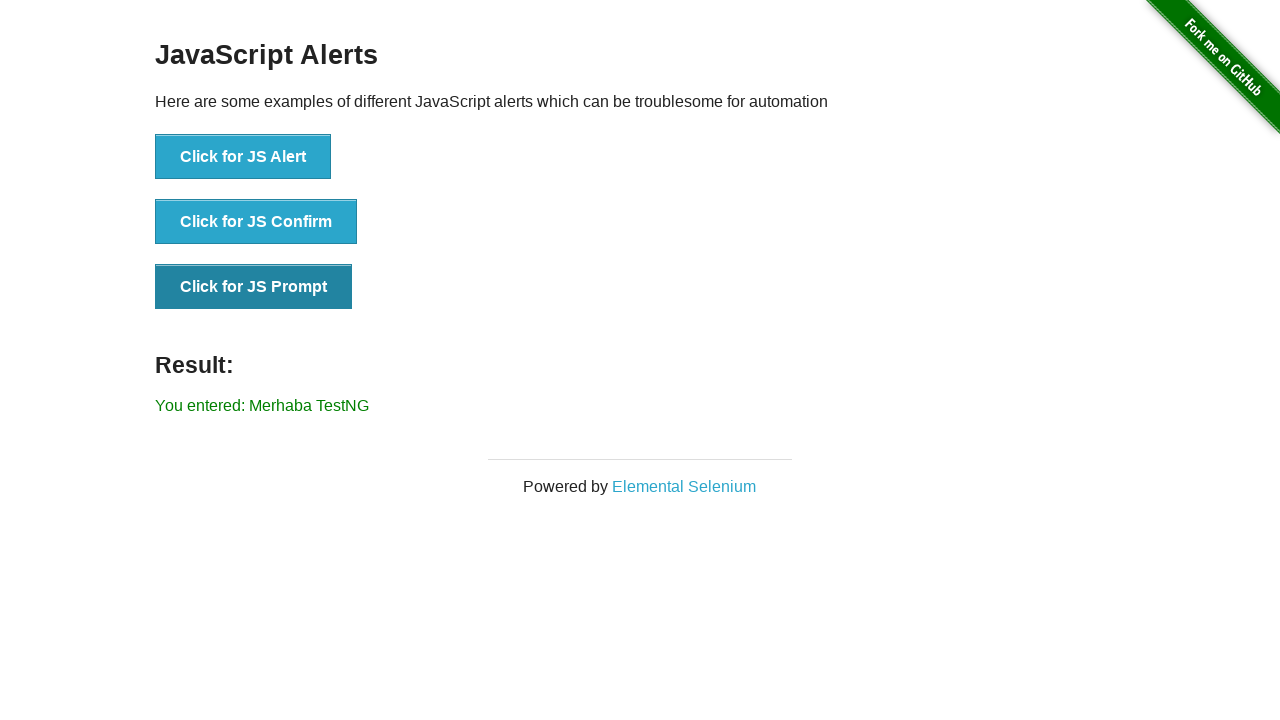